Tests that clicking Clear completed button removes completed items from the list

Starting URL: https://demo.playwright.dev/todomvc

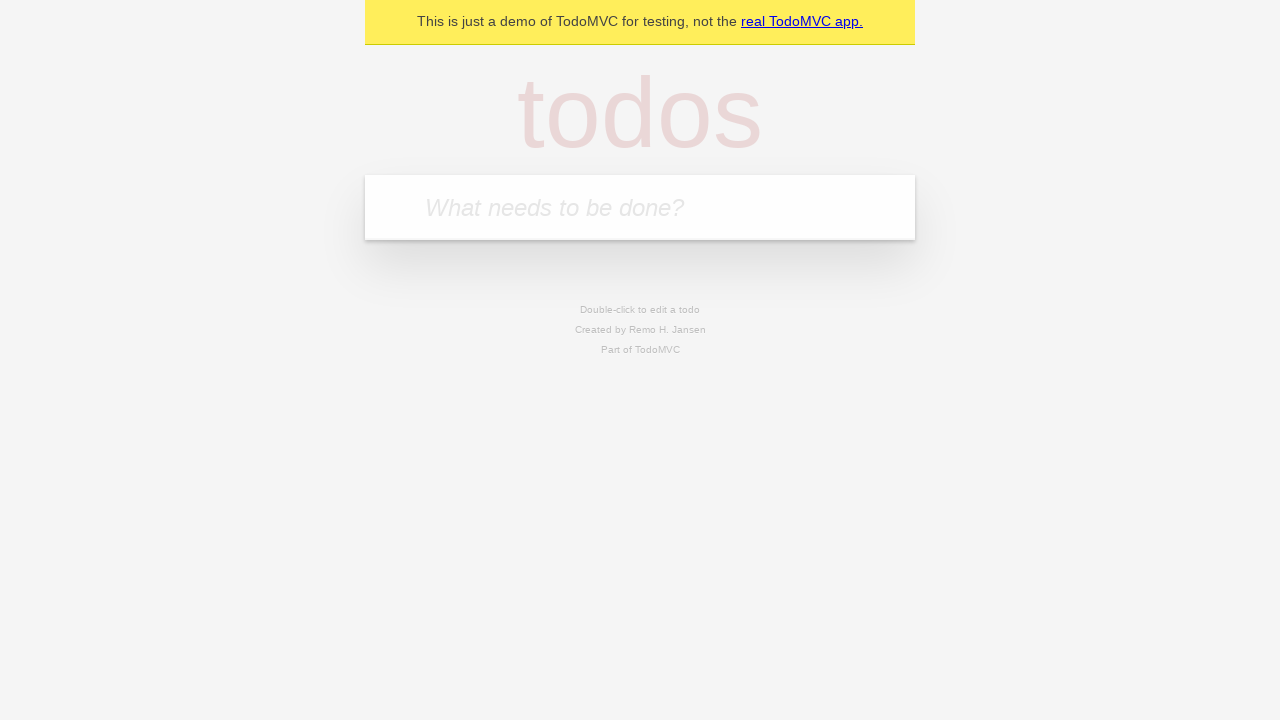

Filled todo input with 'buy some cheese' on internal:attr=[placeholder="What needs to be done?"i]
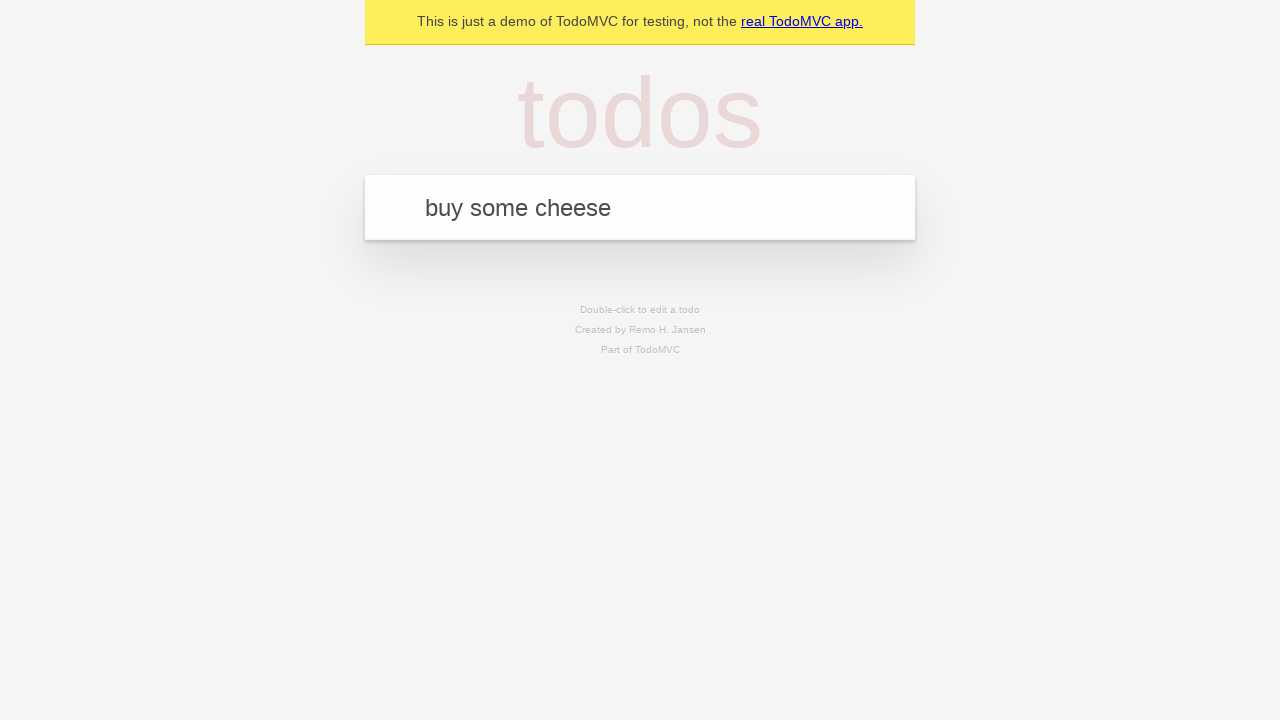

Pressed Enter to create first todo item on internal:attr=[placeholder="What needs to be done?"i]
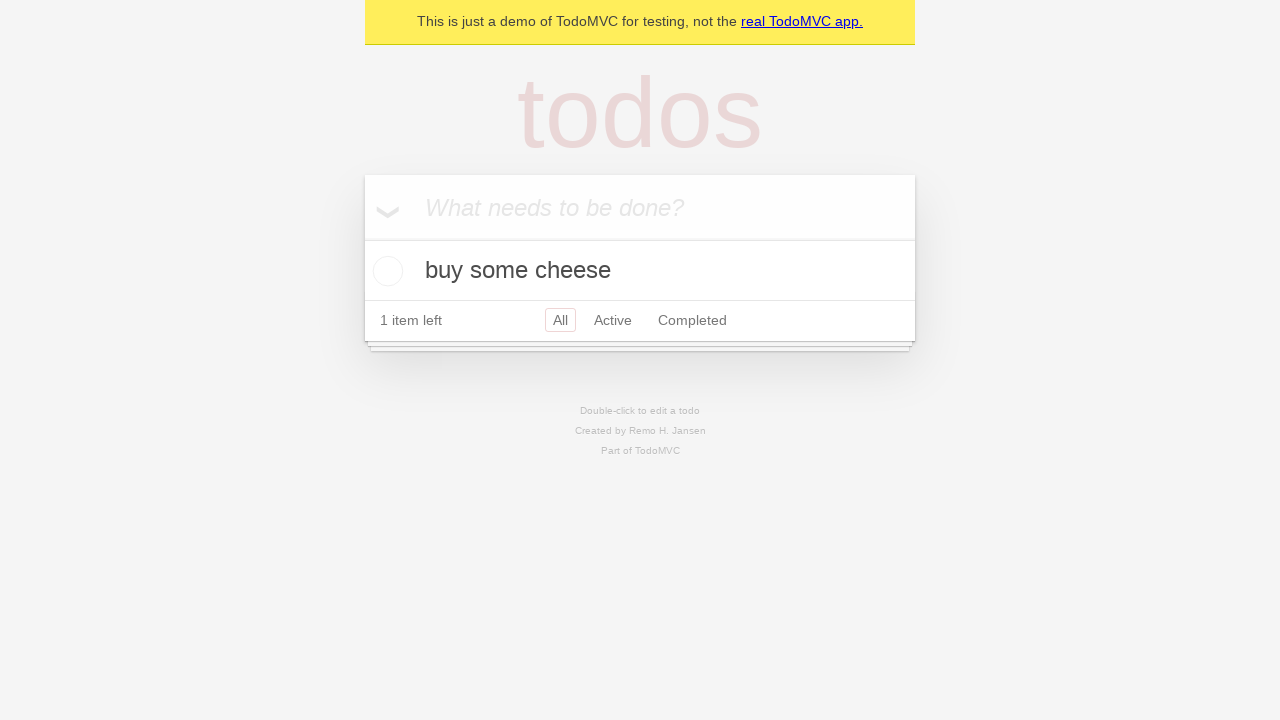

Filled todo input with 'feed the cat' on internal:attr=[placeholder="What needs to be done?"i]
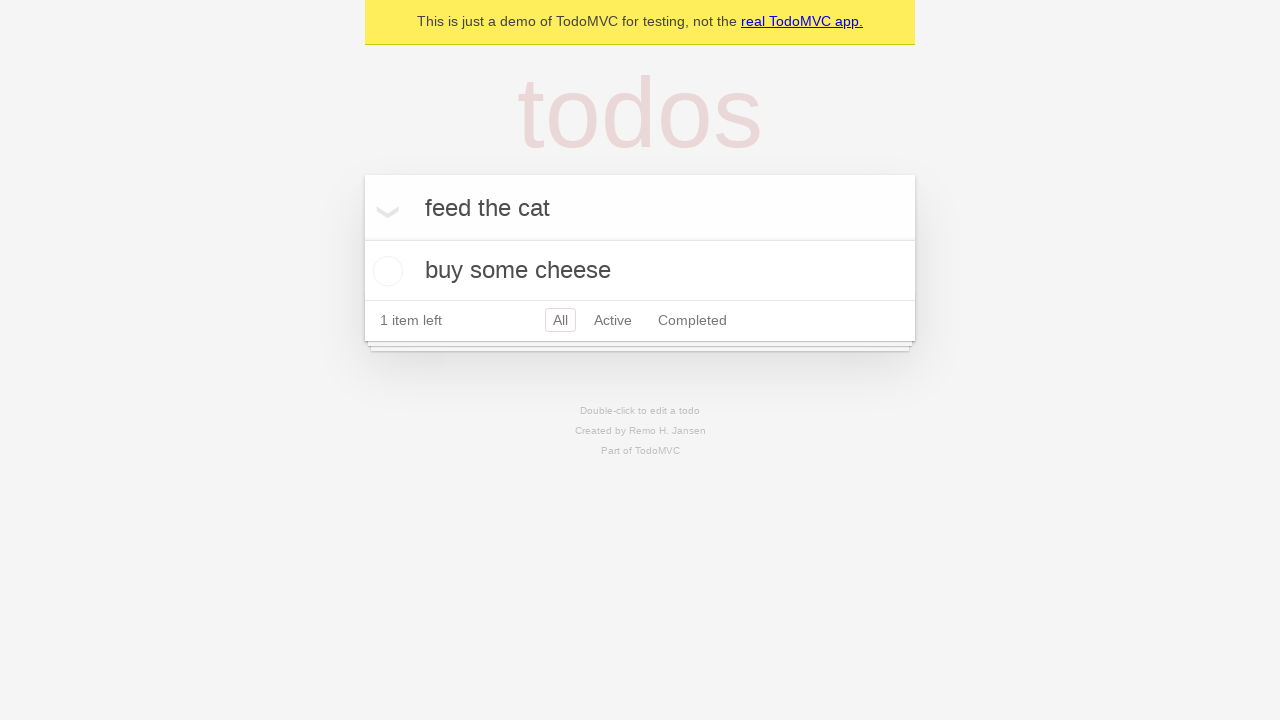

Pressed Enter to create second todo item on internal:attr=[placeholder="What needs to be done?"i]
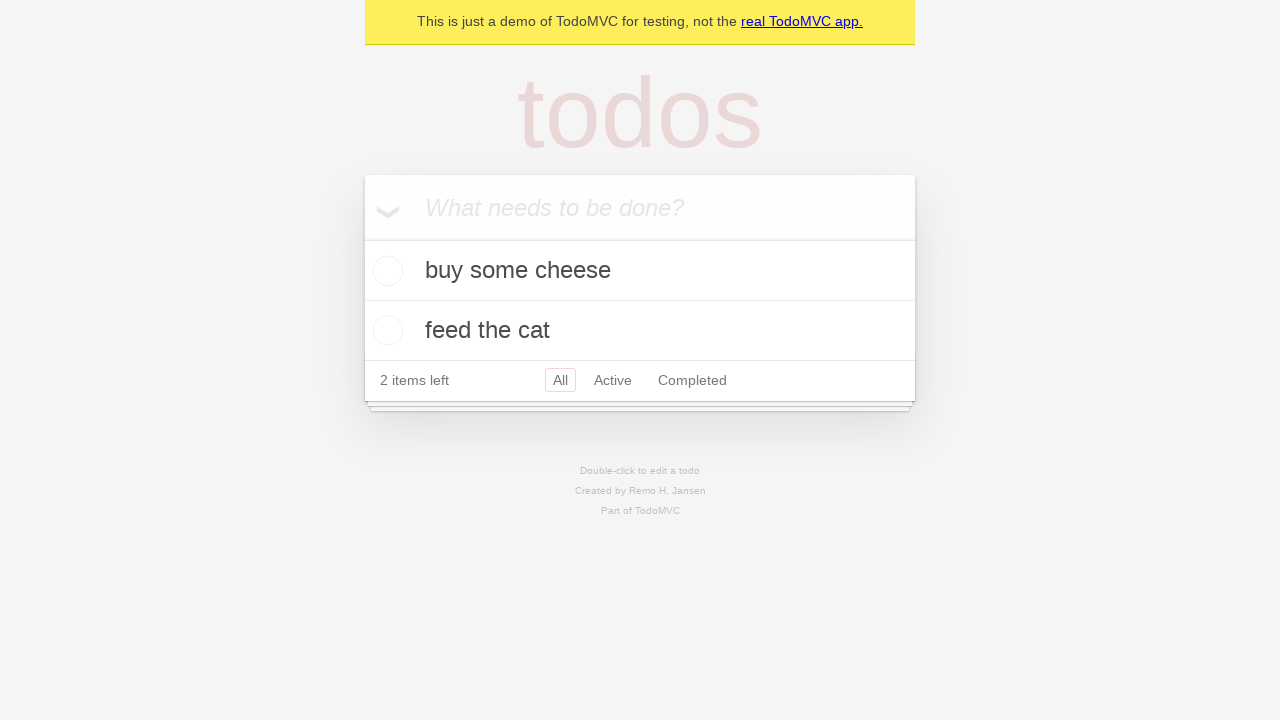

Filled todo input with 'book a doctors appointment' on internal:attr=[placeholder="What needs to be done?"i]
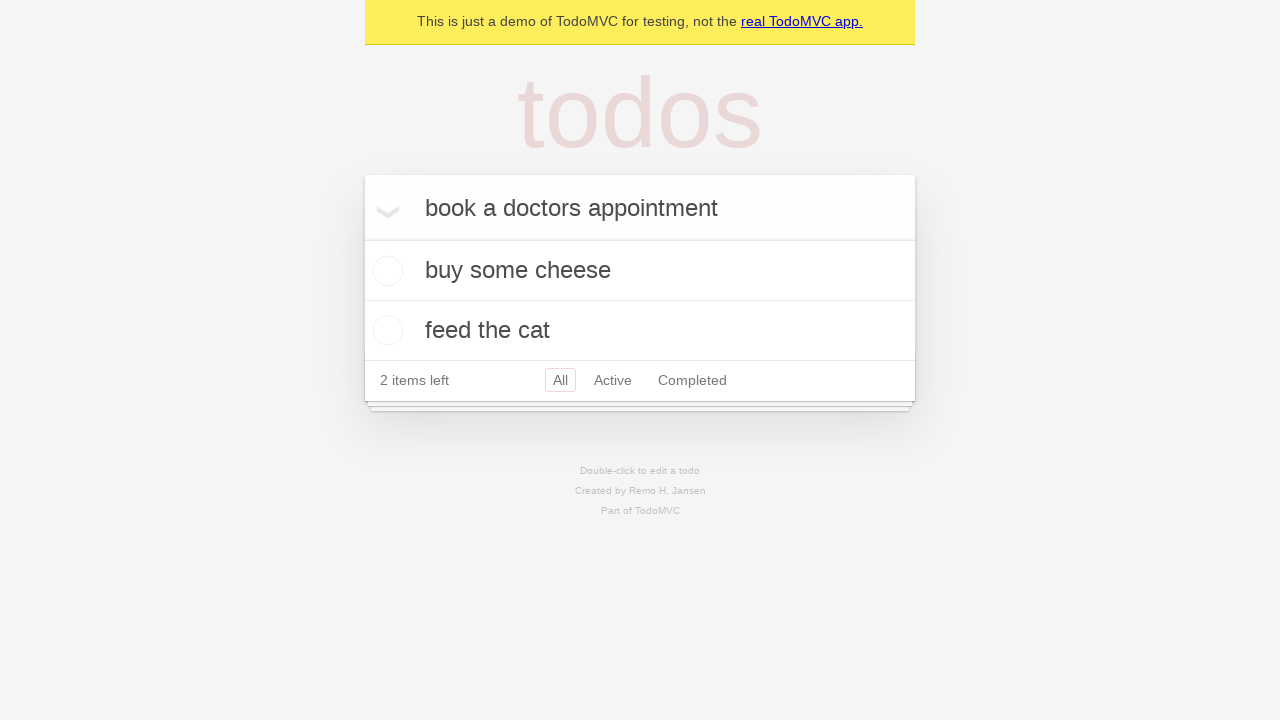

Pressed Enter to create third todo item on internal:attr=[placeholder="What needs to be done?"i]
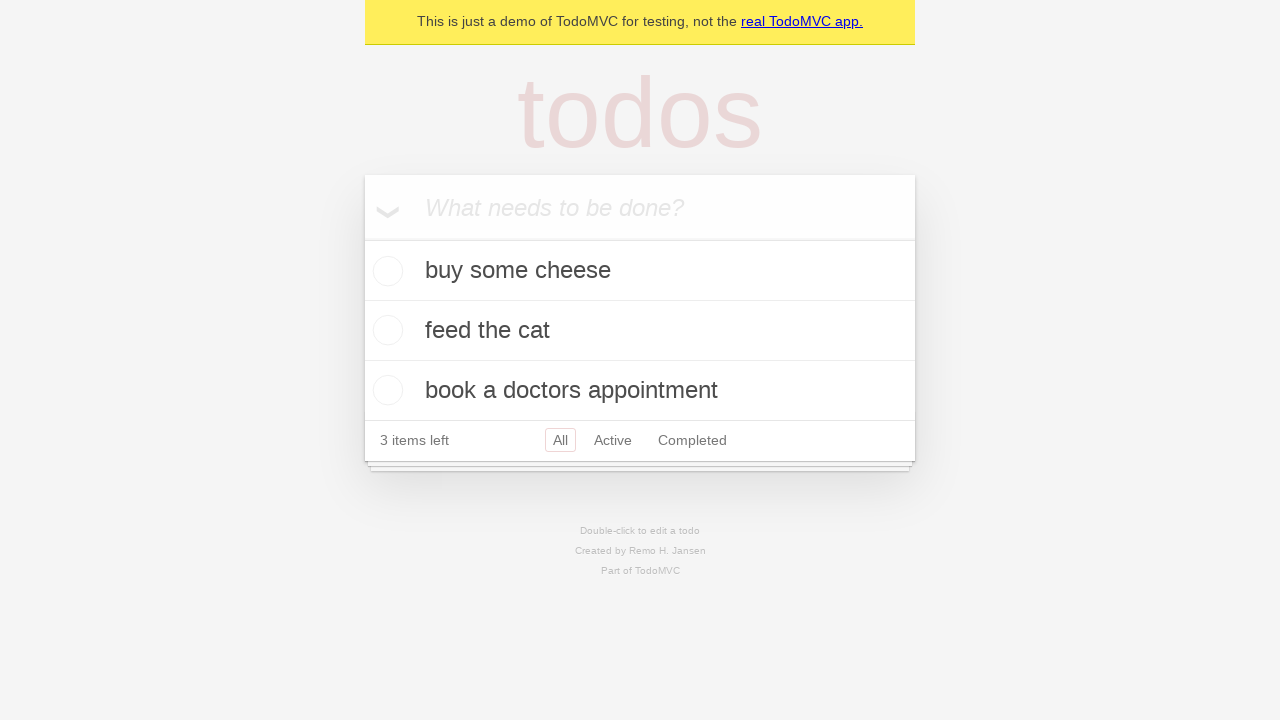

Checked the second todo item (feed the cat) at (385, 330) on internal:testid=[data-testid="todo-item"s] >> nth=1 >> internal:role=checkbox
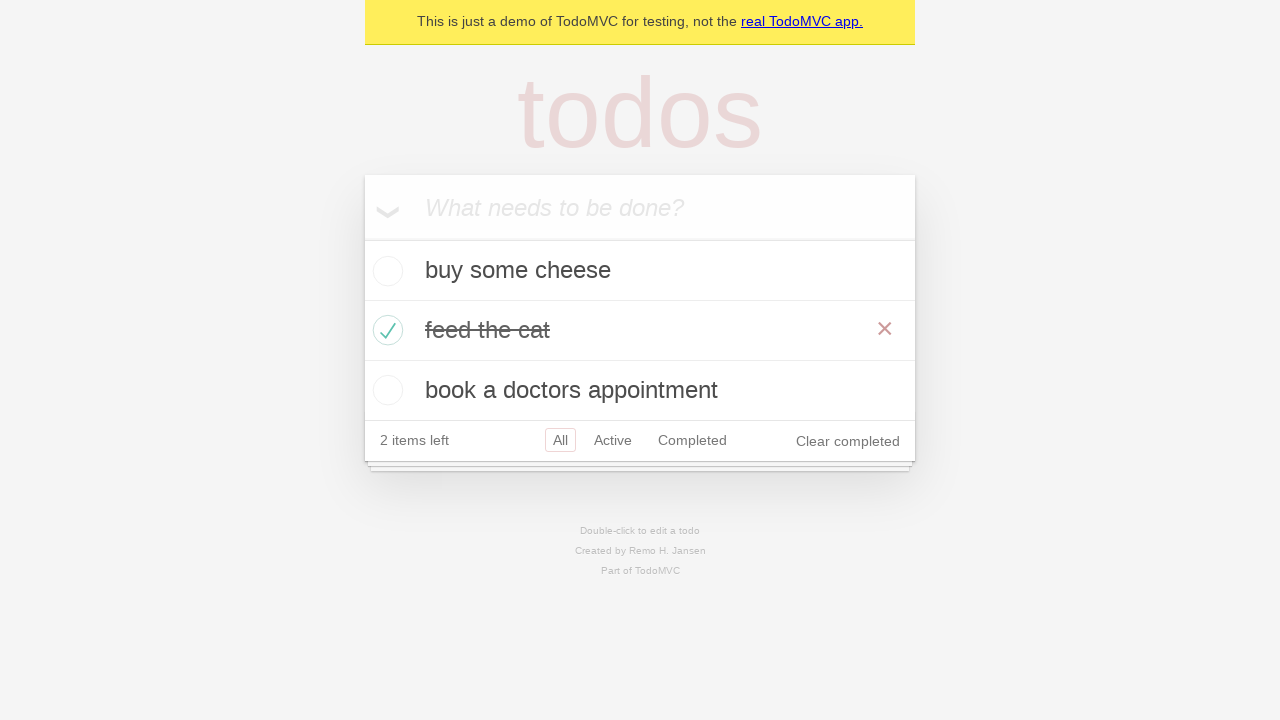

Clicked 'Clear completed' button to remove completed items at (848, 441) on internal:role=button[name="Clear completed"i]
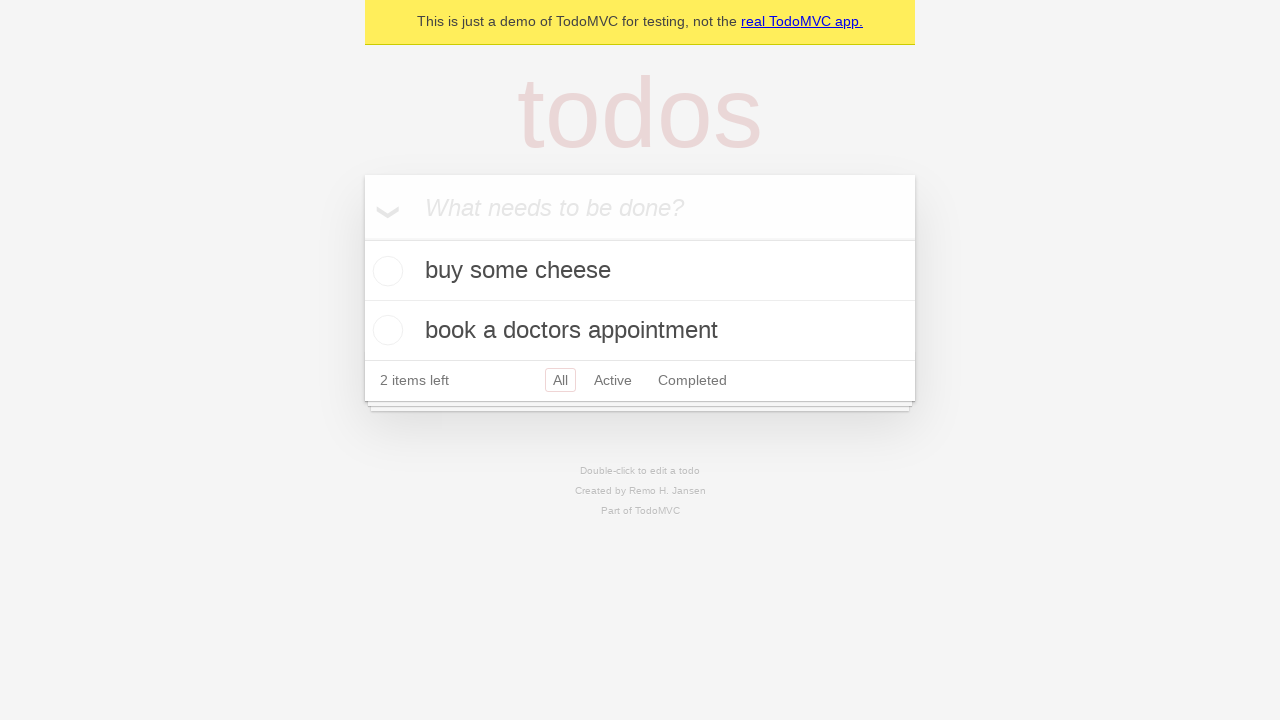

Waited for todo list to update after clearing completed items
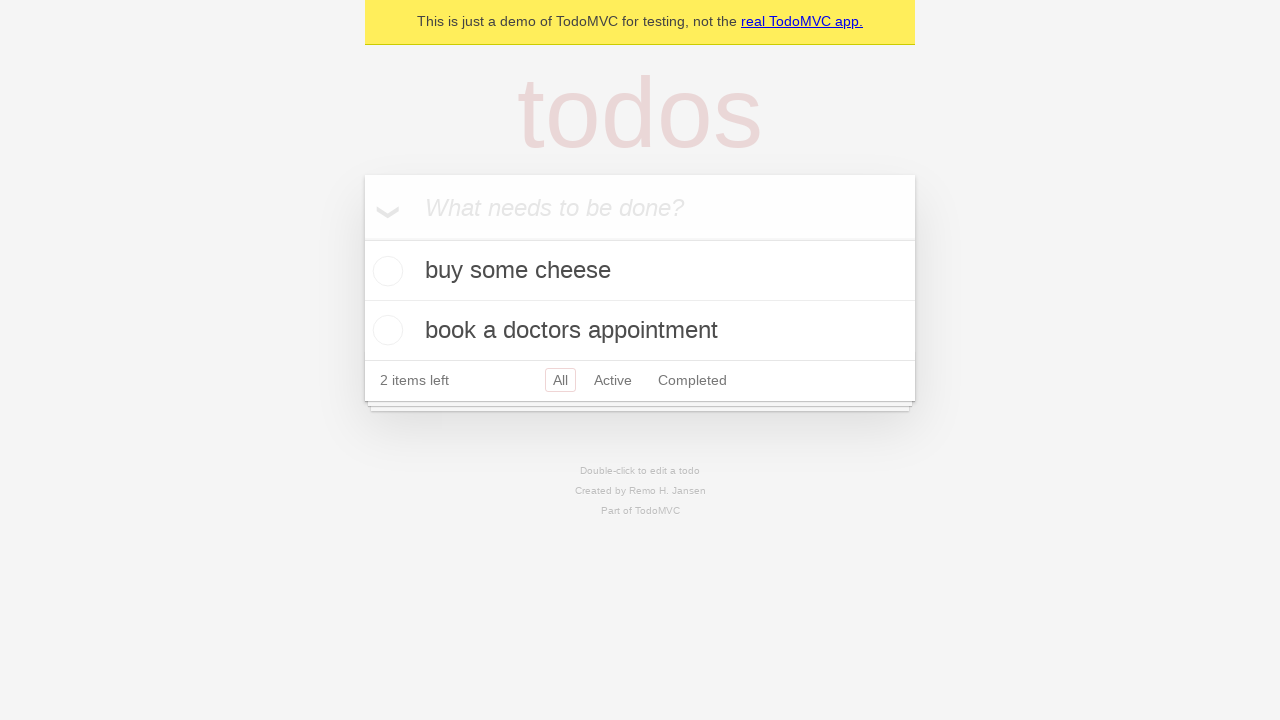

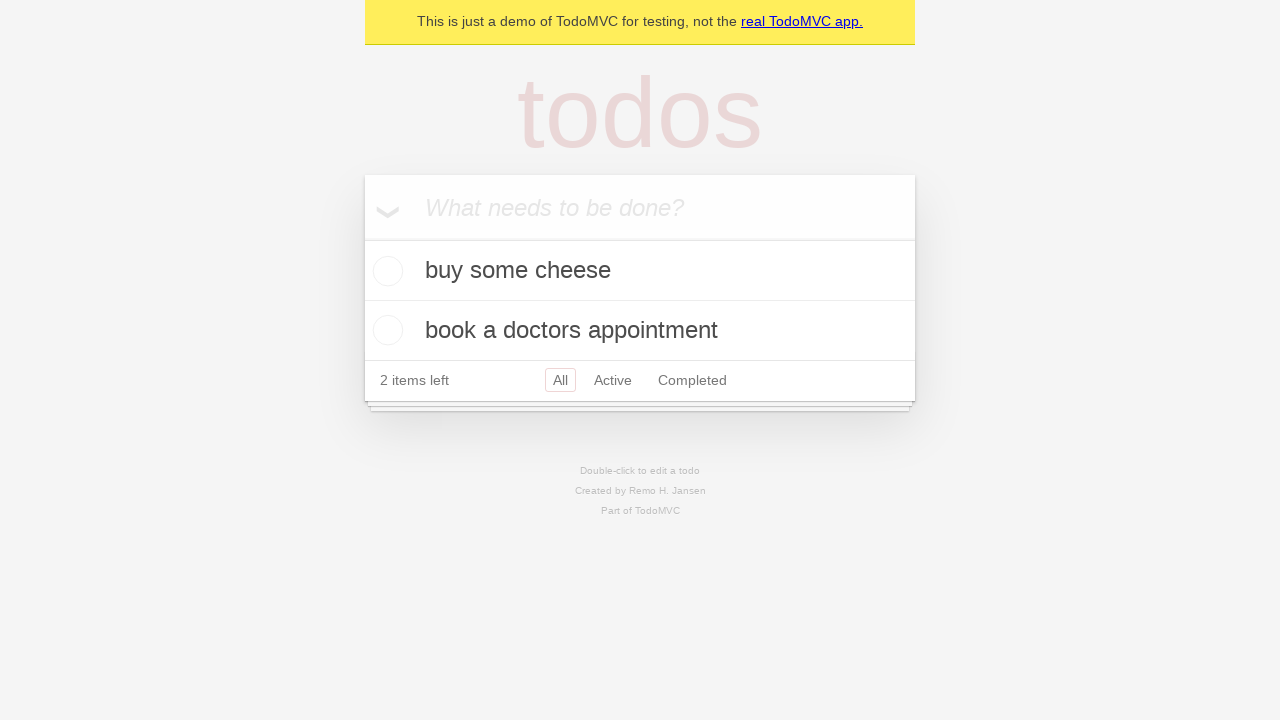